Tests selecting all available options from a jQuery combo tree dropdown by clicking each visible option

Starting URL: https://www.jqueryscript.net/demo/Drop-Down-Combo-Tree/#google_vignette

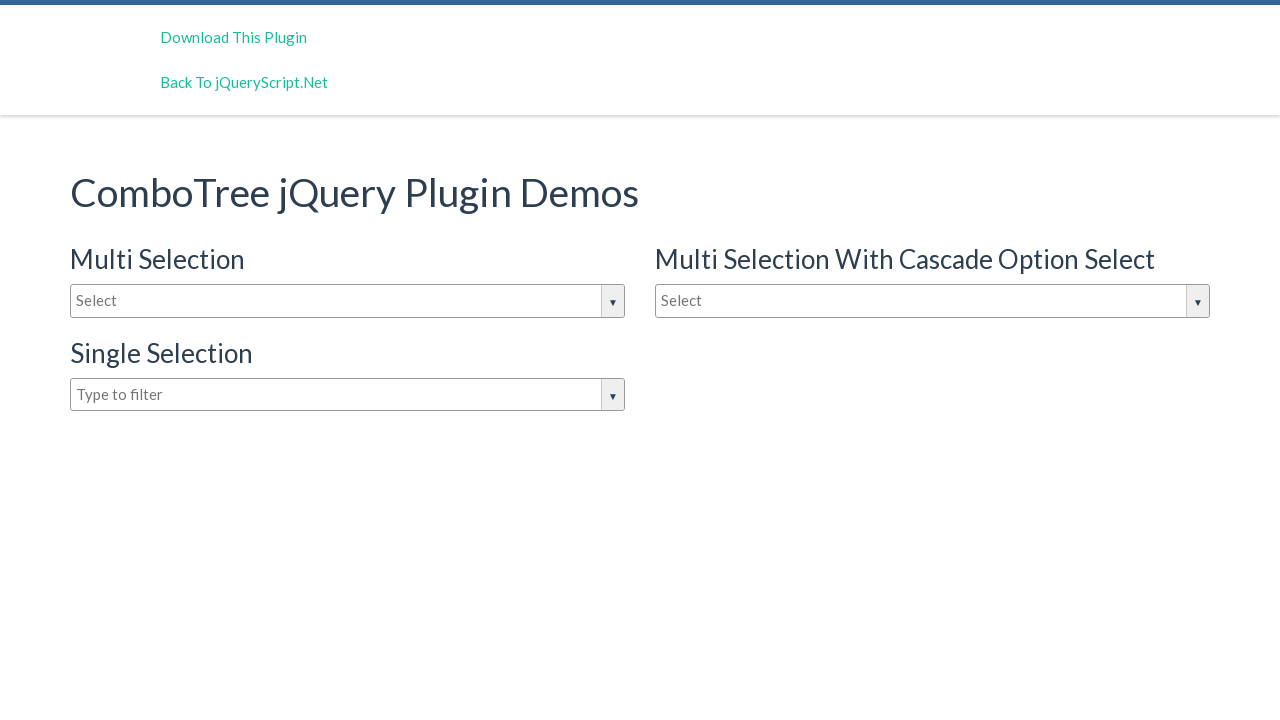

Clicked on the combo tree dropdown to open it at (348, 301) on #justAnInputBox
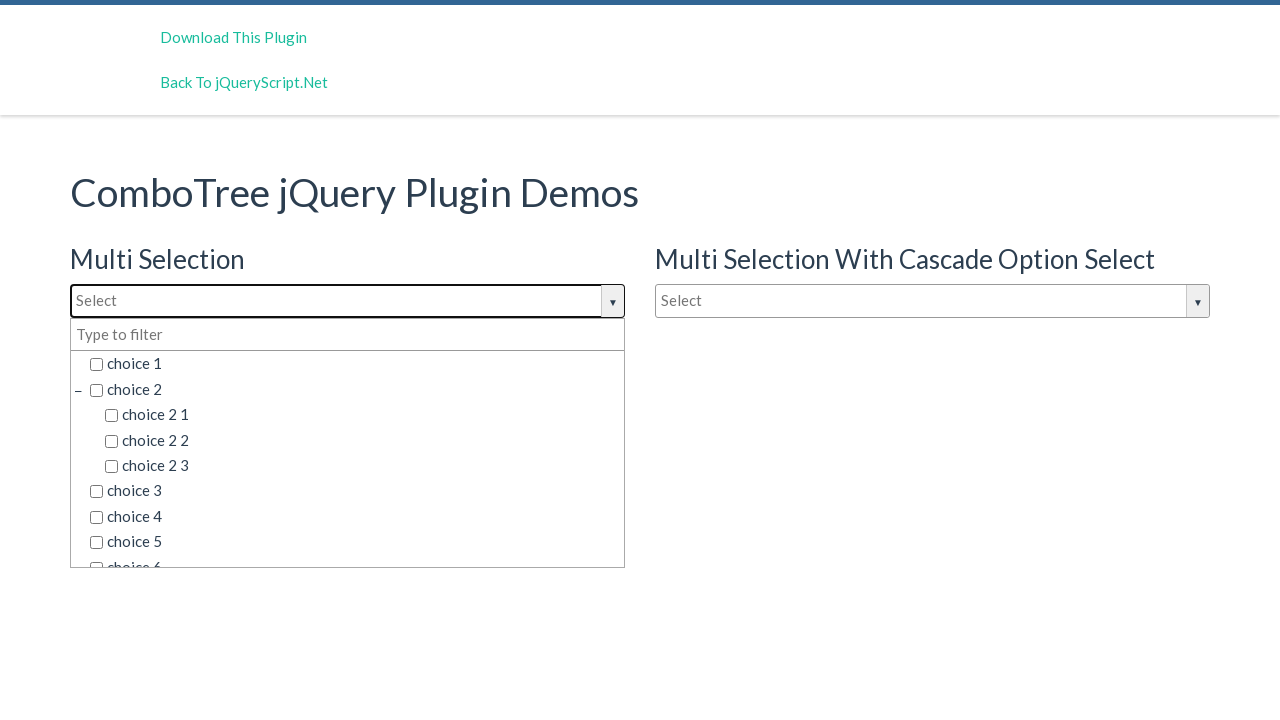

Retrieved all available options from the dropdown
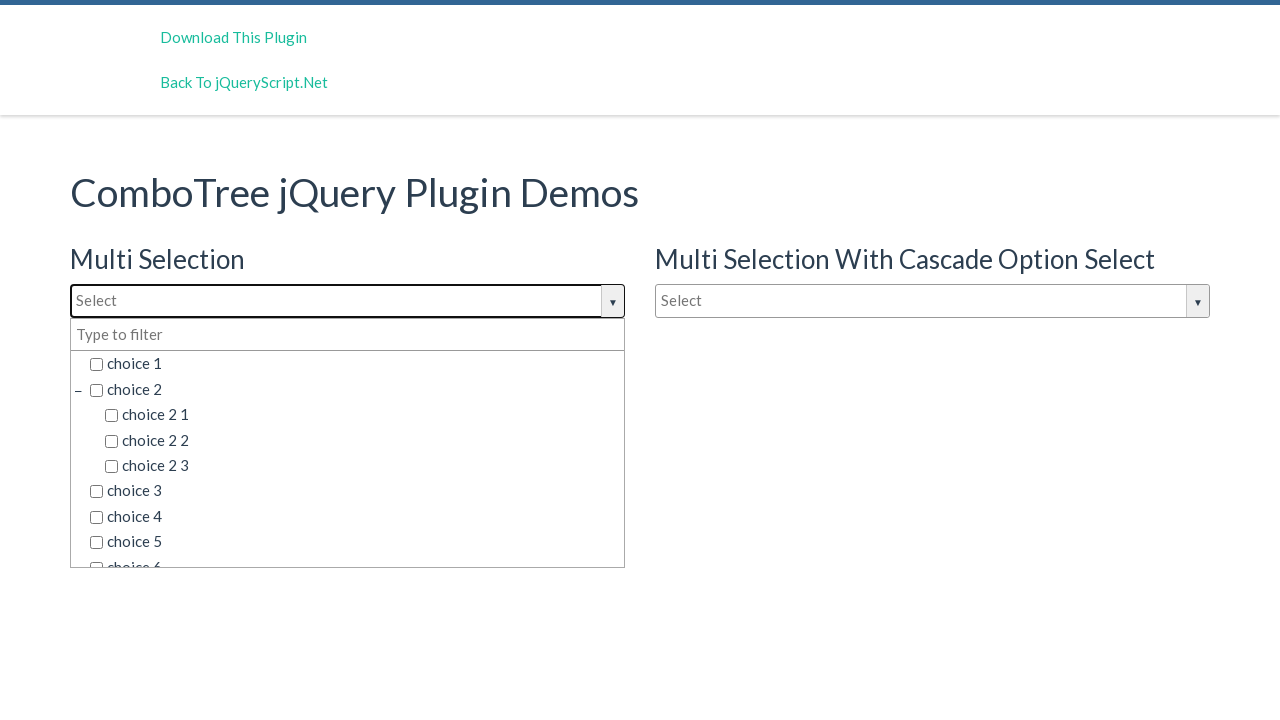

Clicked on a visible dropdown option at (355, 364) on span.comboTreeItemTitle >> nth=0
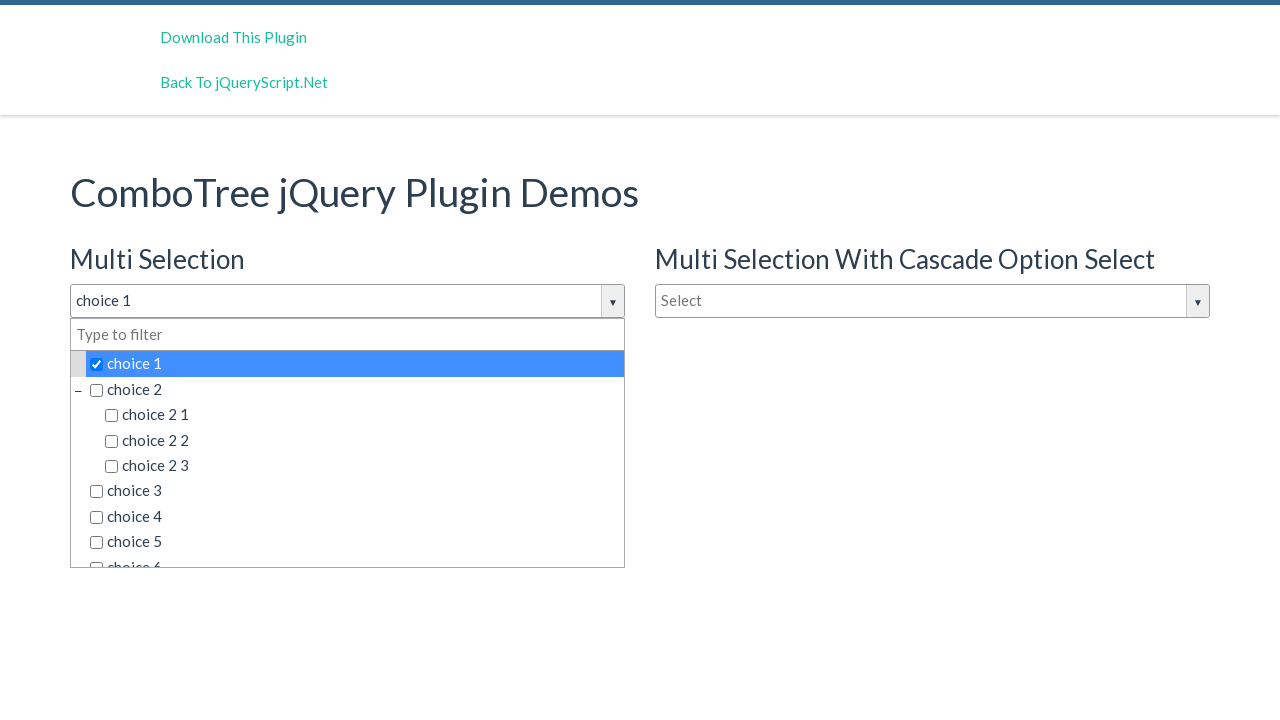

Clicked on a visible dropdown option at (355, 389) on span.comboTreeItemTitle >> nth=1
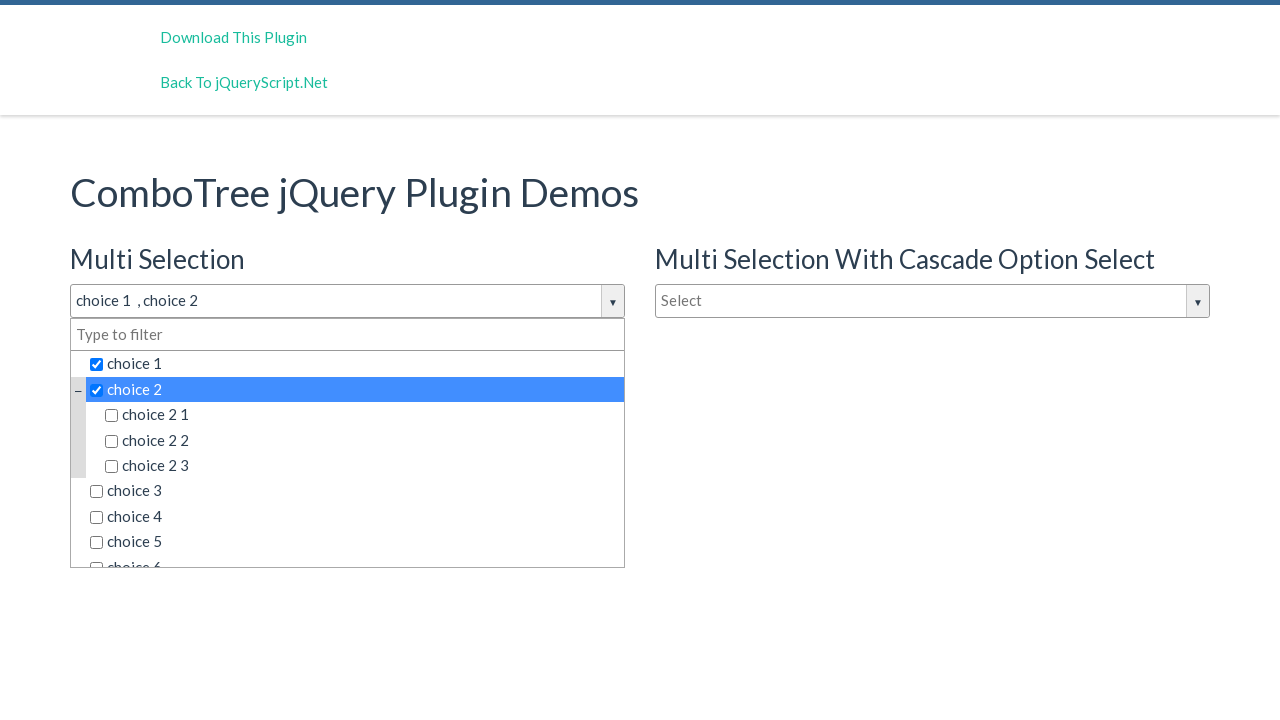

Clicked on a visible dropdown option at (362, 415) on span.comboTreeItemTitle >> nth=2
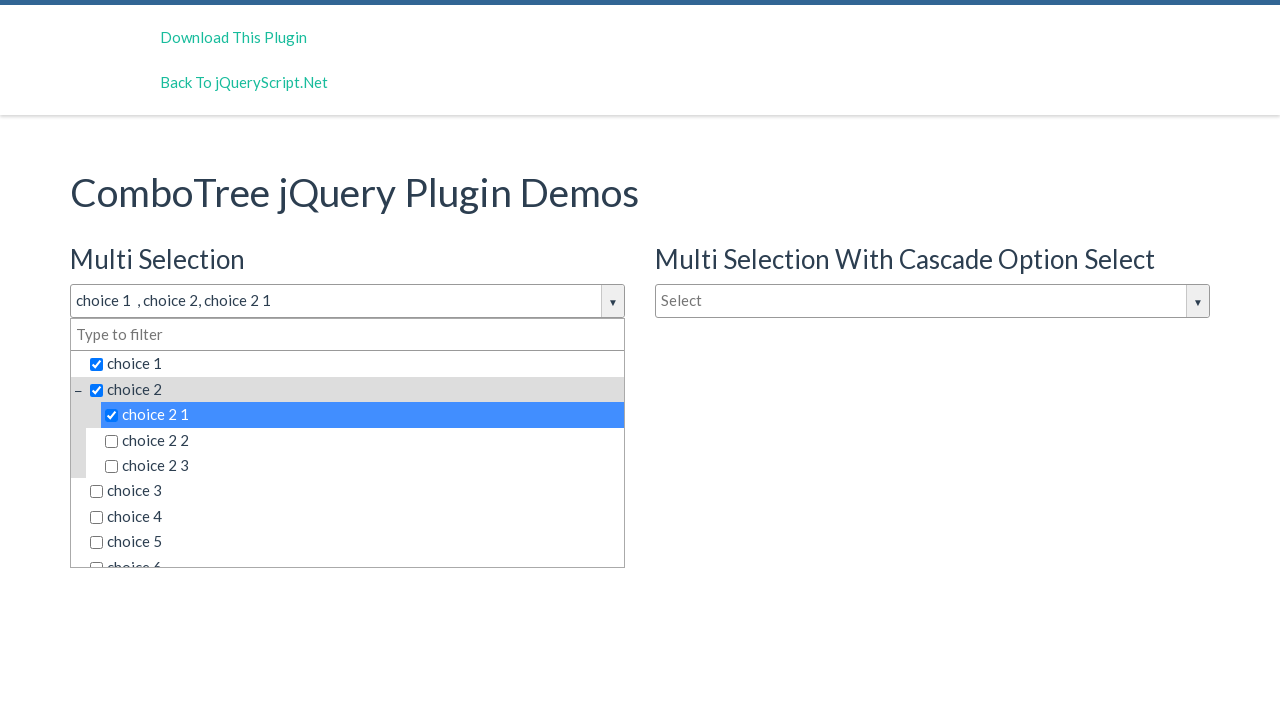

Clicked on a visible dropdown option at (362, 440) on span.comboTreeItemTitle >> nth=3
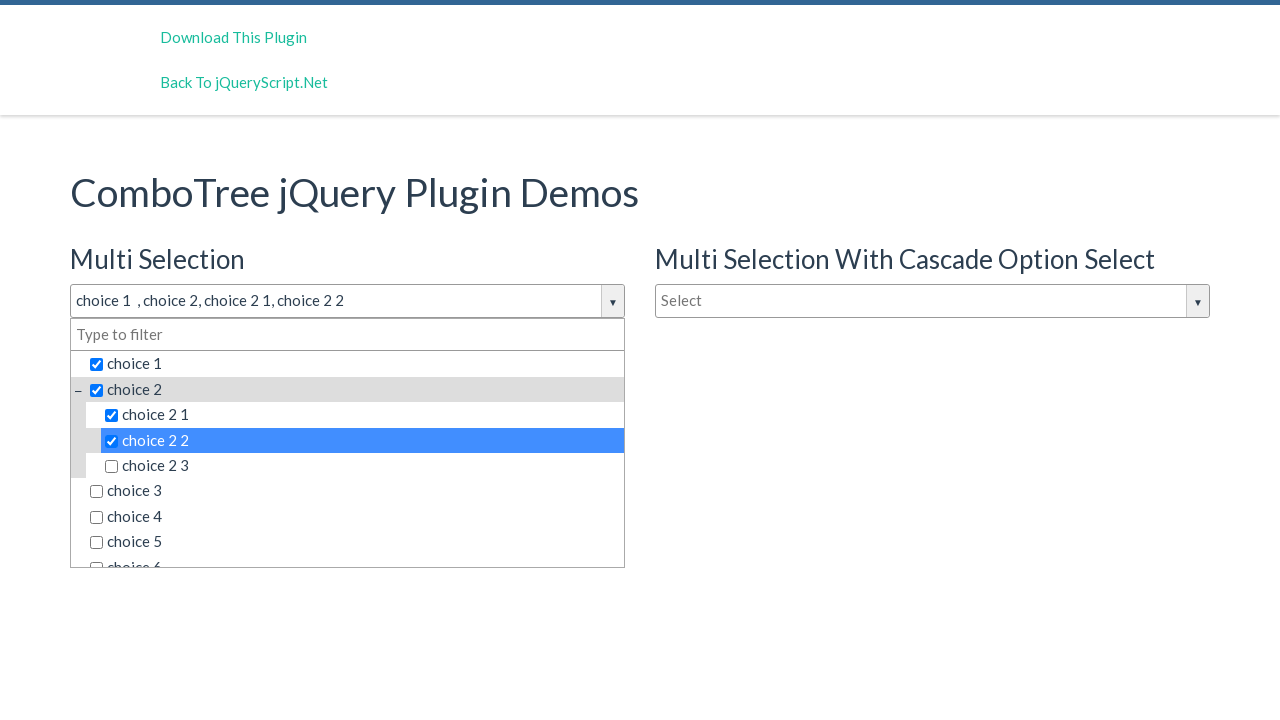

Clicked on a visible dropdown option at (362, 466) on span.comboTreeItemTitle >> nth=4
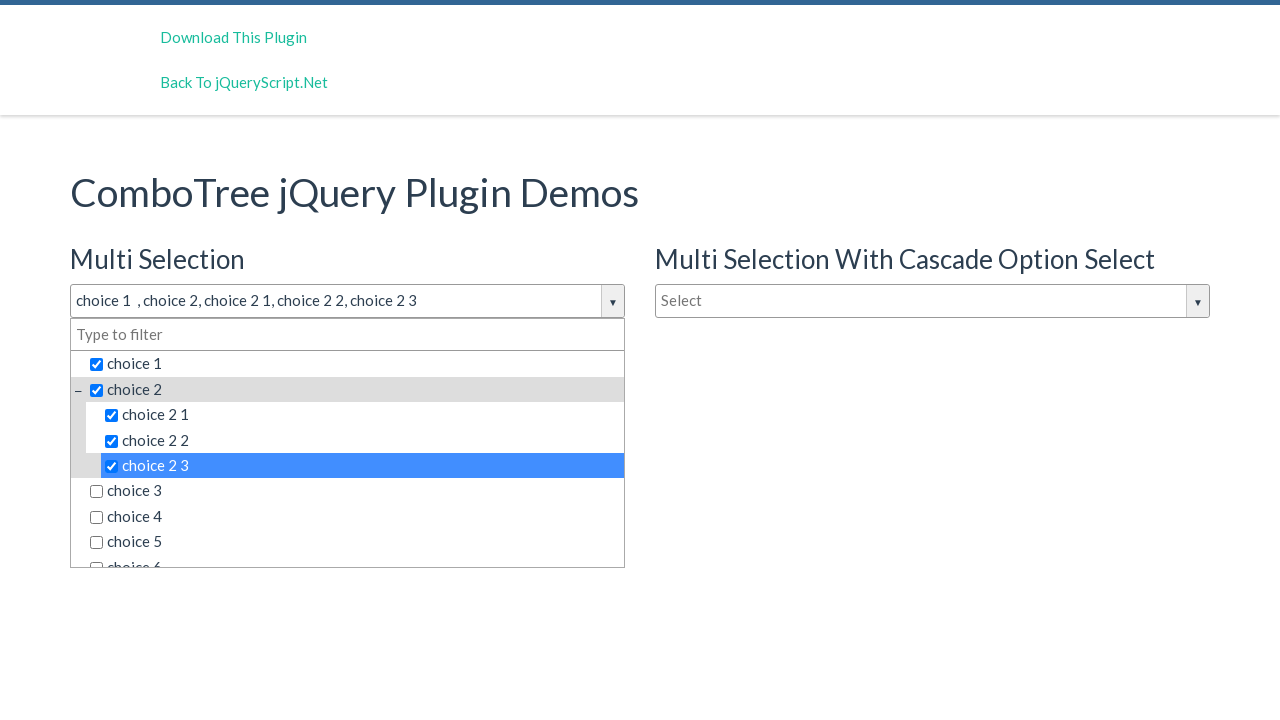

Clicked on a visible dropdown option at (355, 491) on span.comboTreeItemTitle >> nth=5
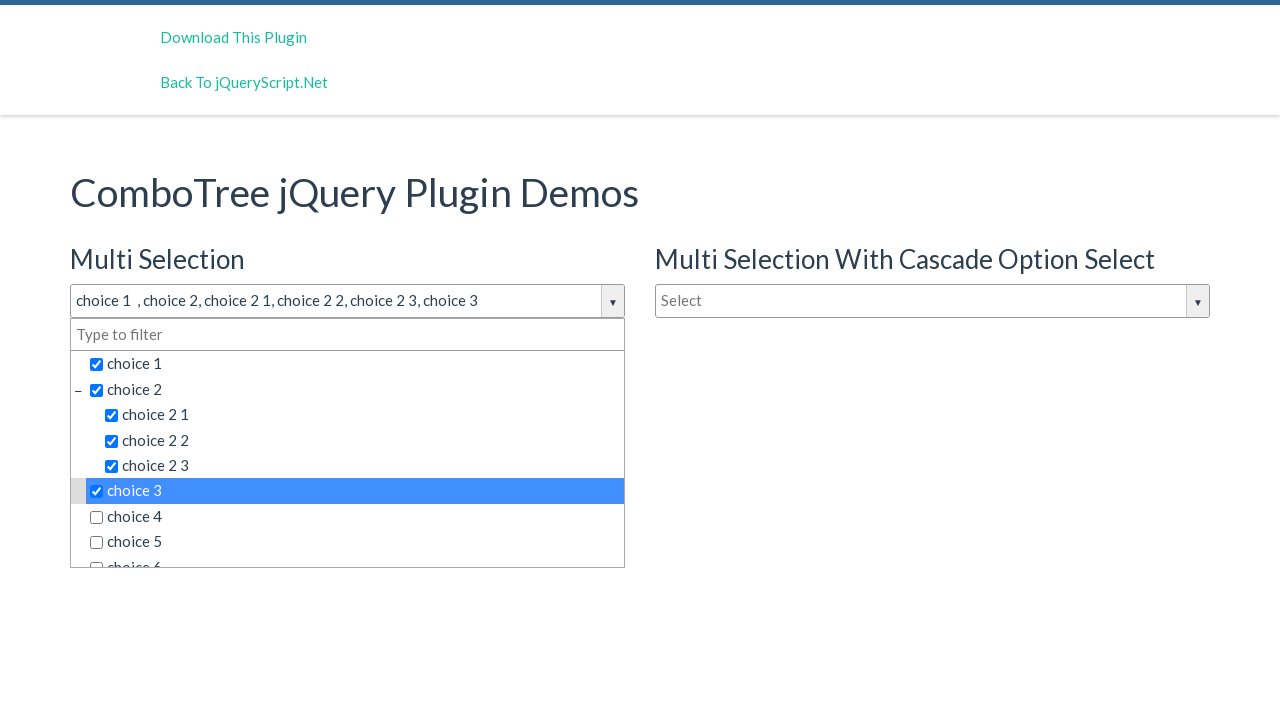

Clicked on a visible dropdown option at (355, 517) on span.comboTreeItemTitle >> nth=6
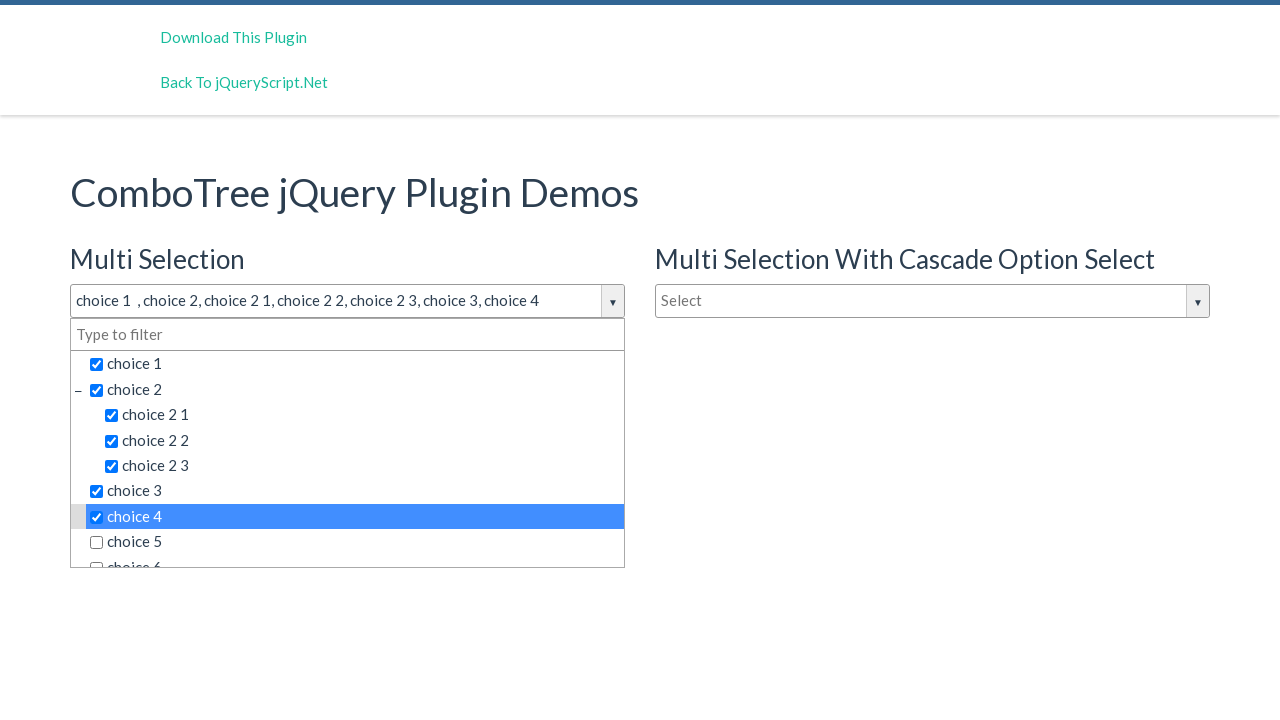

Clicked on a visible dropdown option at (355, 542) on span.comboTreeItemTitle >> nth=7
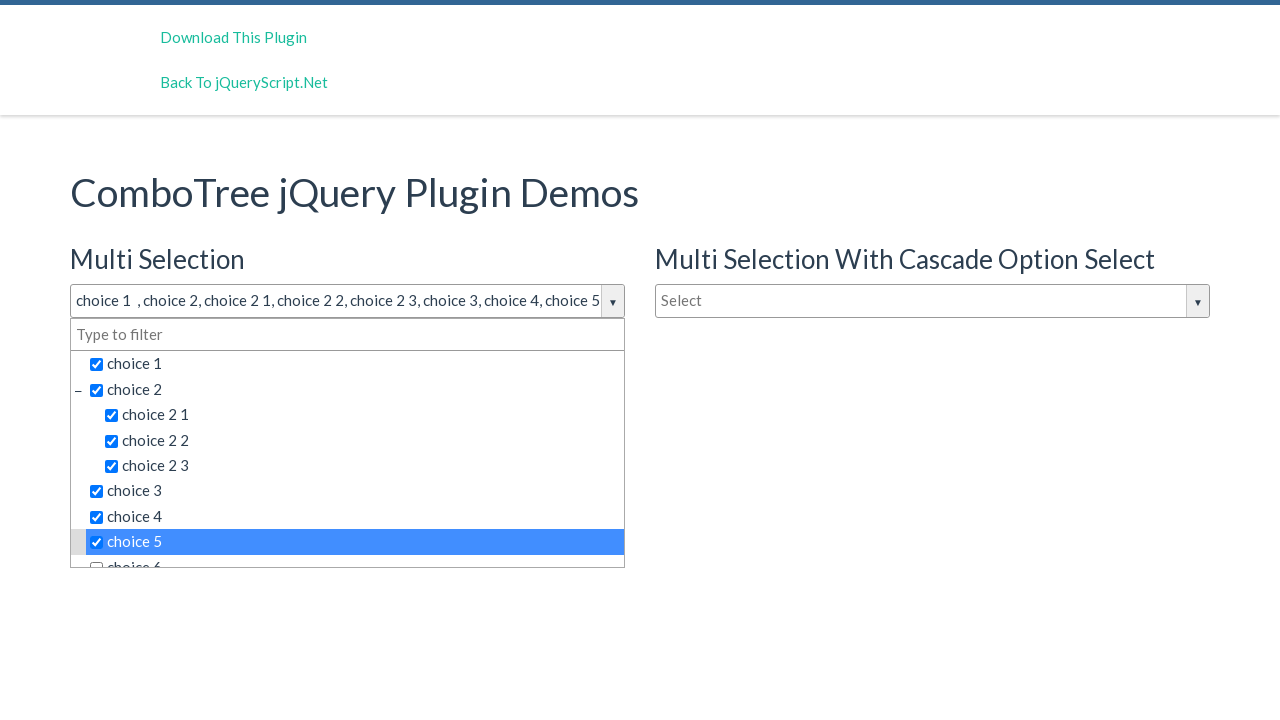

Clicked on a visible dropdown option at (355, 554) on span.comboTreeItemTitle >> nth=8
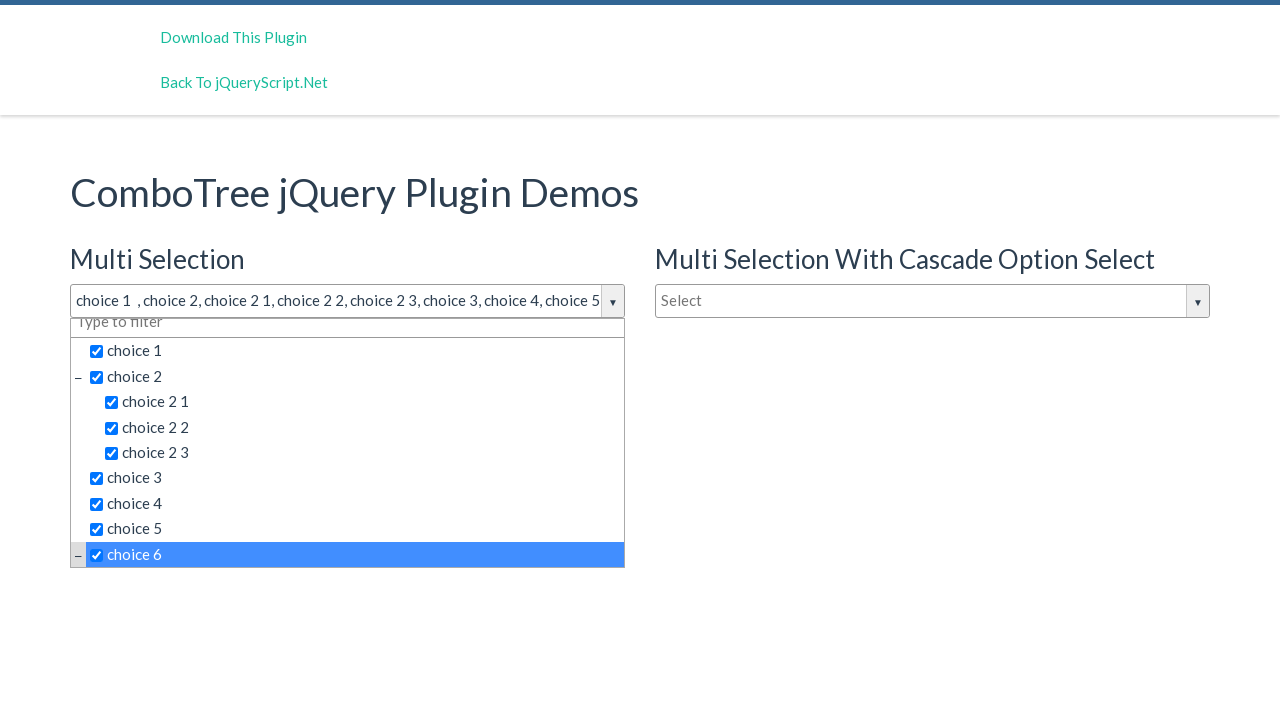

Clicked on a visible dropdown option at (362, 443) on span.comboTreeItemTitle >> nth=9
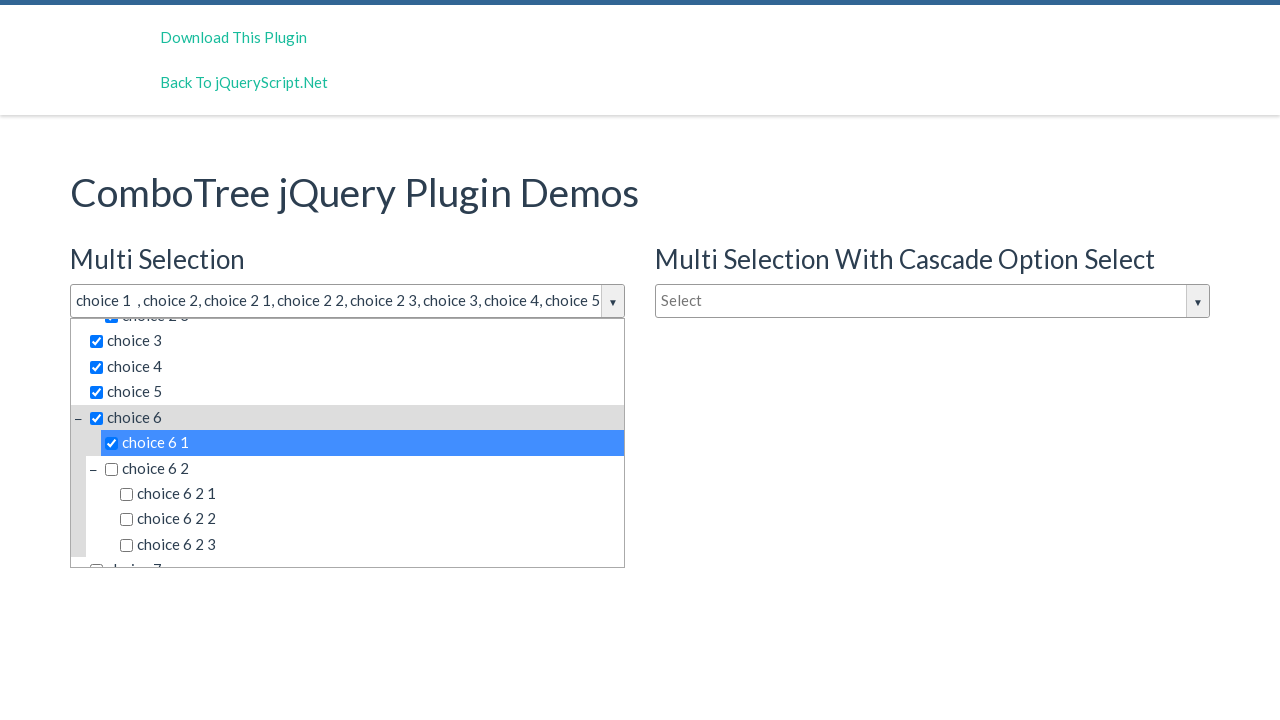

Clicked on a visible dropdown option at (362, 468) on span.comboTreeItemTitle >> nth=10
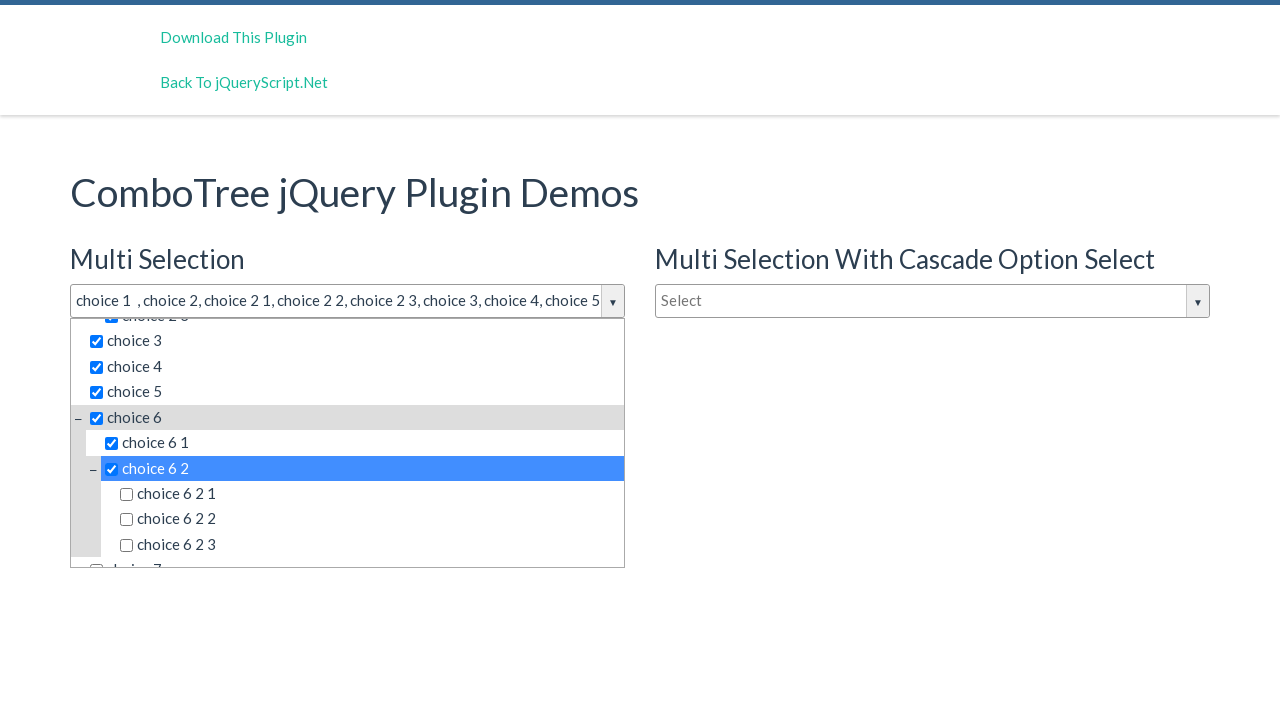

Clicked on a visible dropdown option at (370, 494) on span.comboTreeItemTitle >> nth=11
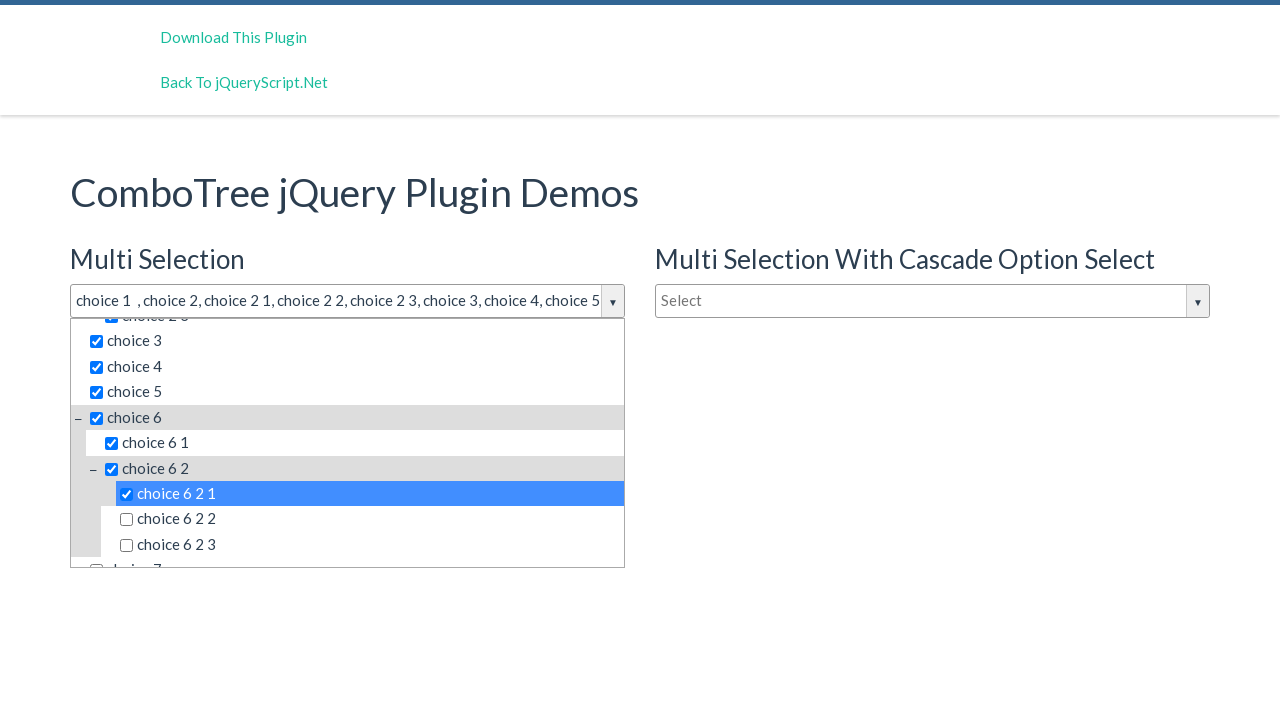

Clicked on a visible dropdown option at (370, 519) on span.comboTreeItemTitle >> nth=12
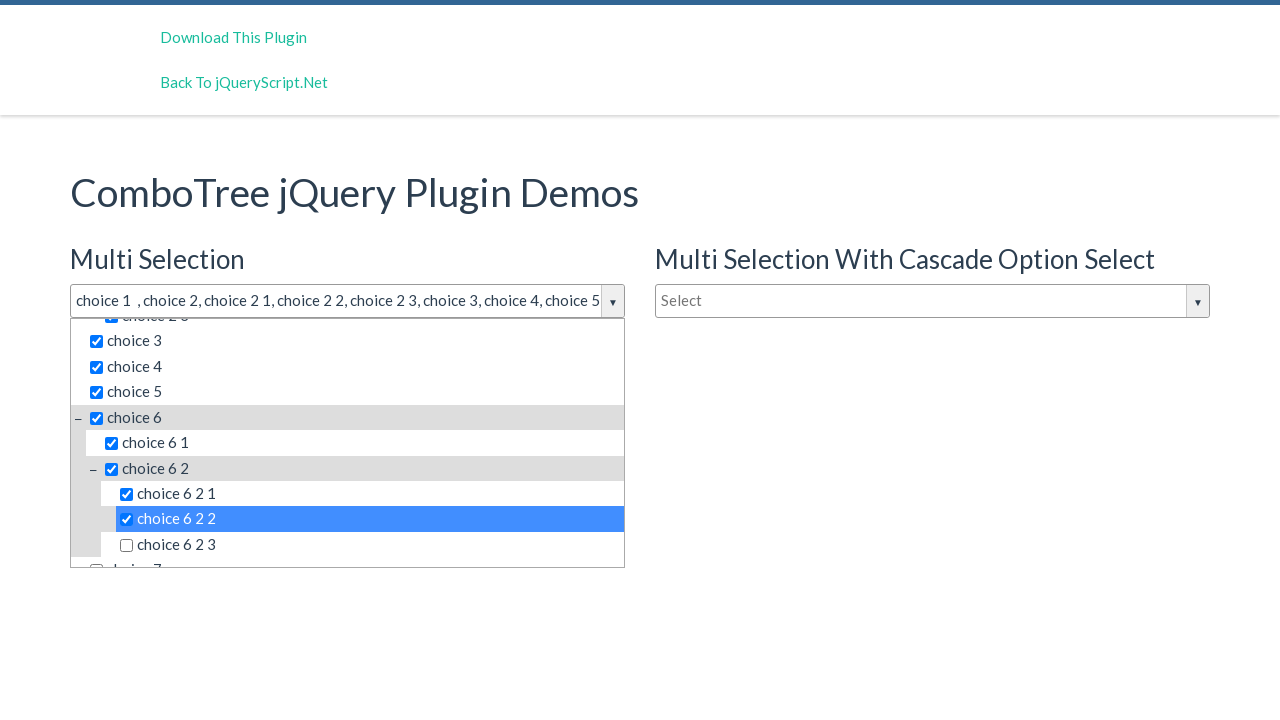

Clicked on a visible dropdown option at (370, 545) on span.comboTreeItemTitle >> nth=13
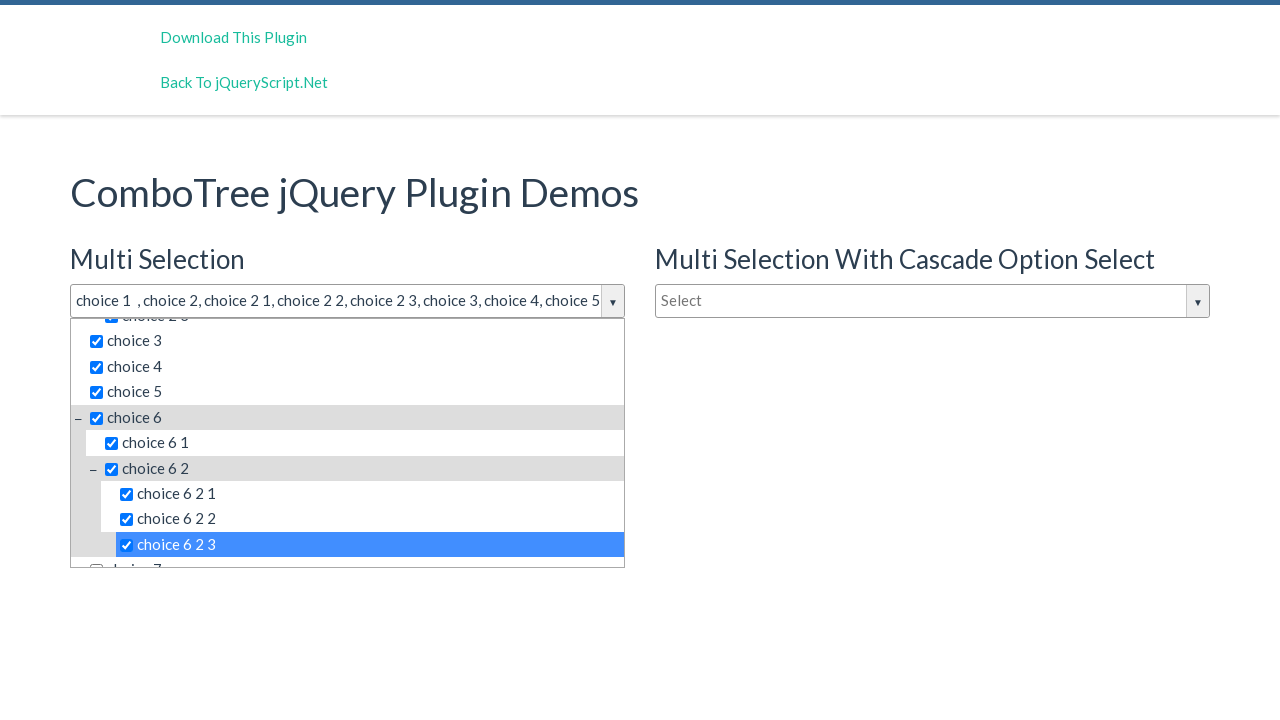

Clicked on a visible dropdown option at (355, 554) on span.comboTreeItemTitle >> nth=14
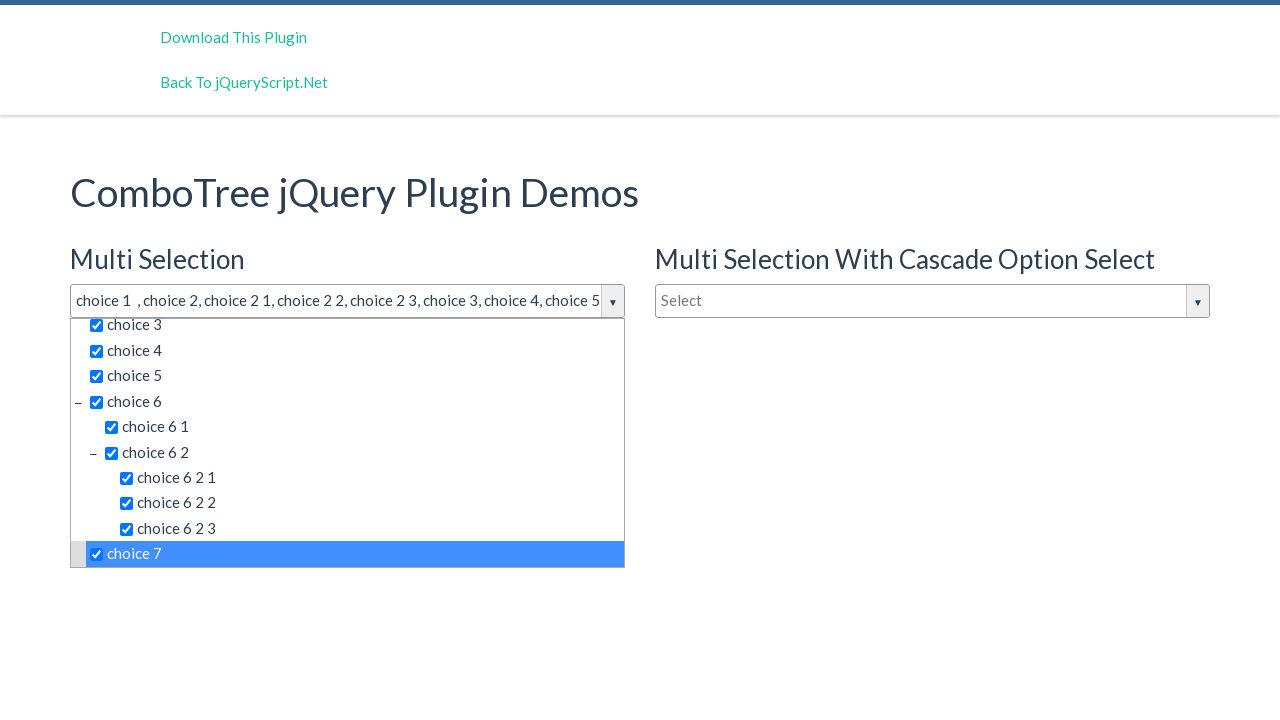

Encountered a non-interactable element and stopped selecting options on span.comboTreeItemTitle >> nth=15
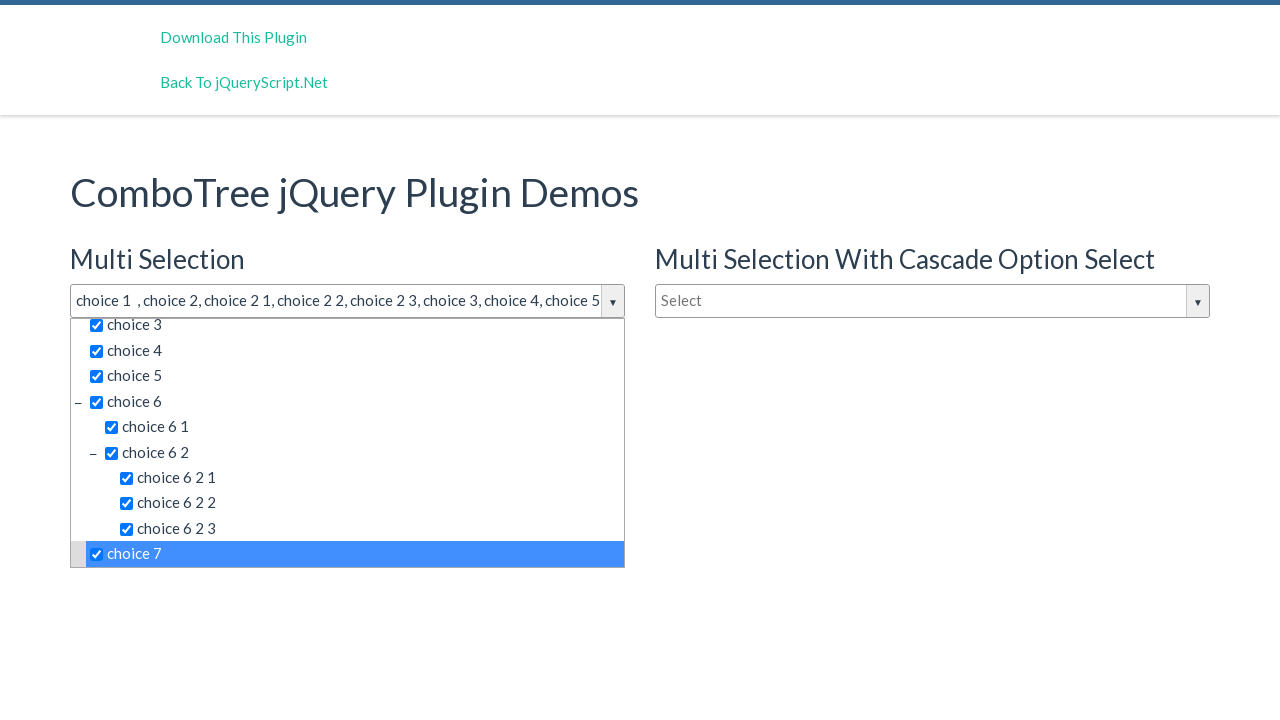

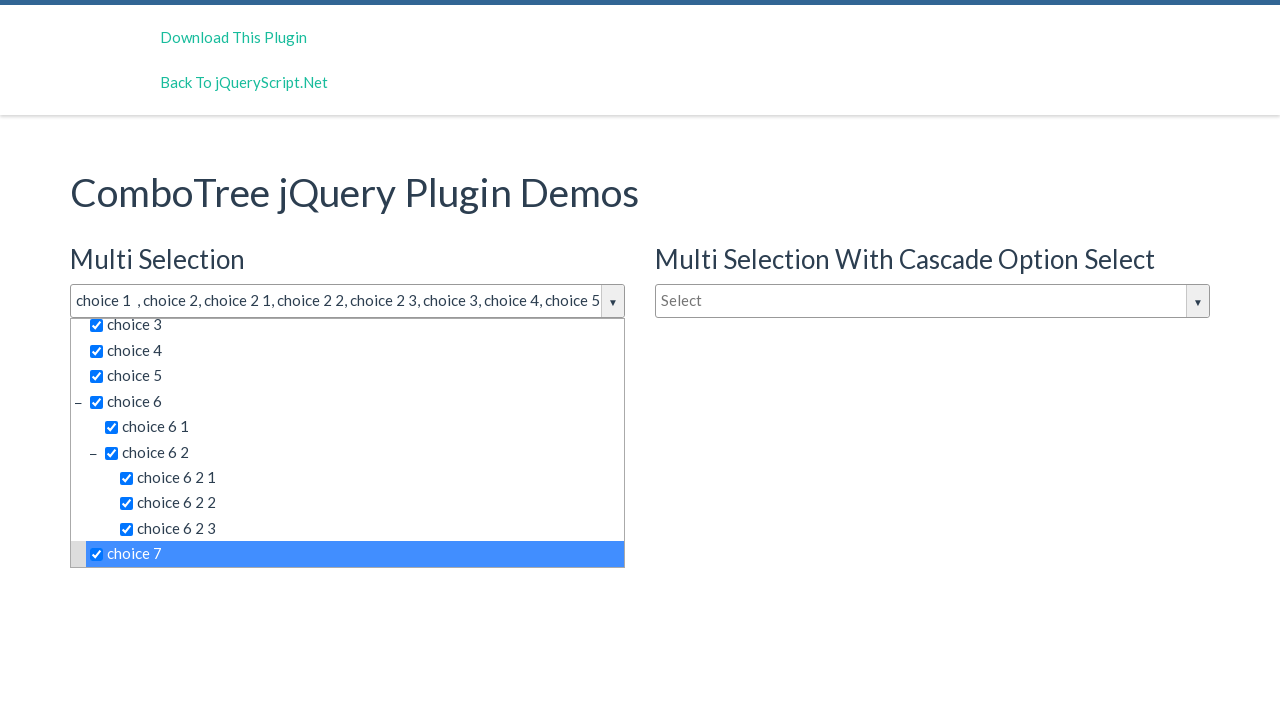